Tests editing a todo item by double-clicking, filling new text, and pressing Enter

Starting URL: https://demo.playwright.dev/todomvc

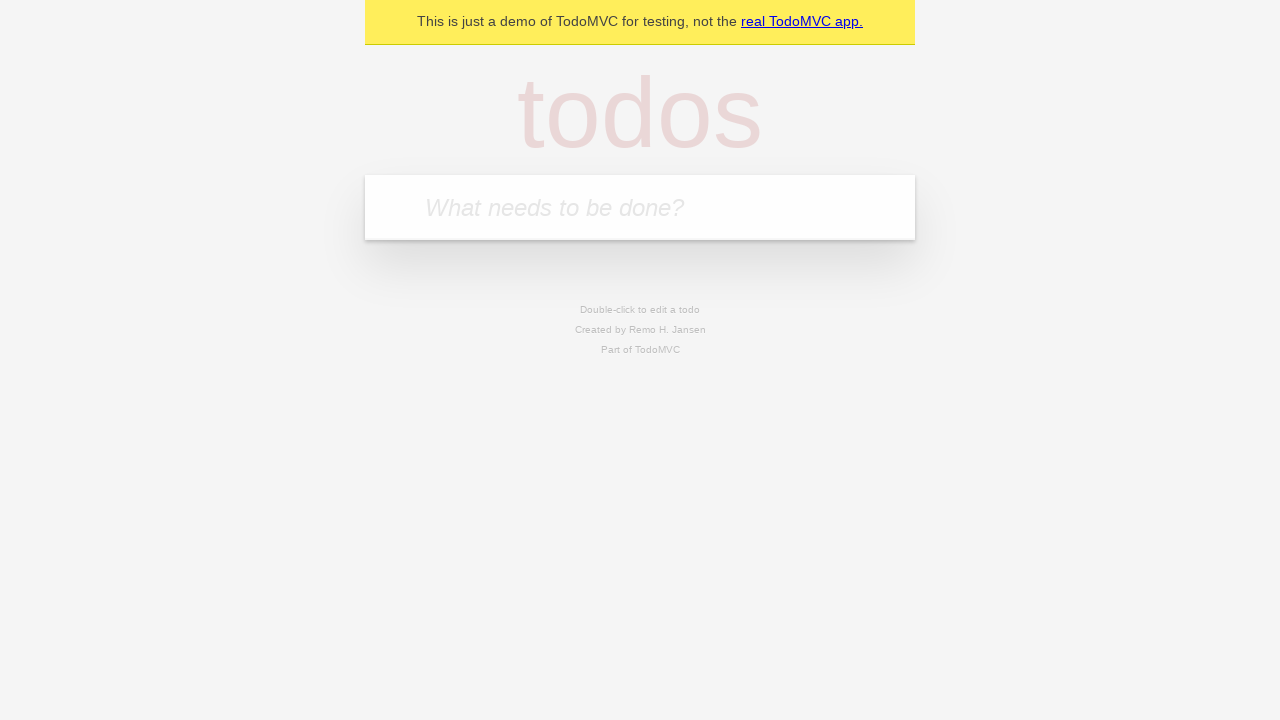

Located the 'What needs to be done?' input field
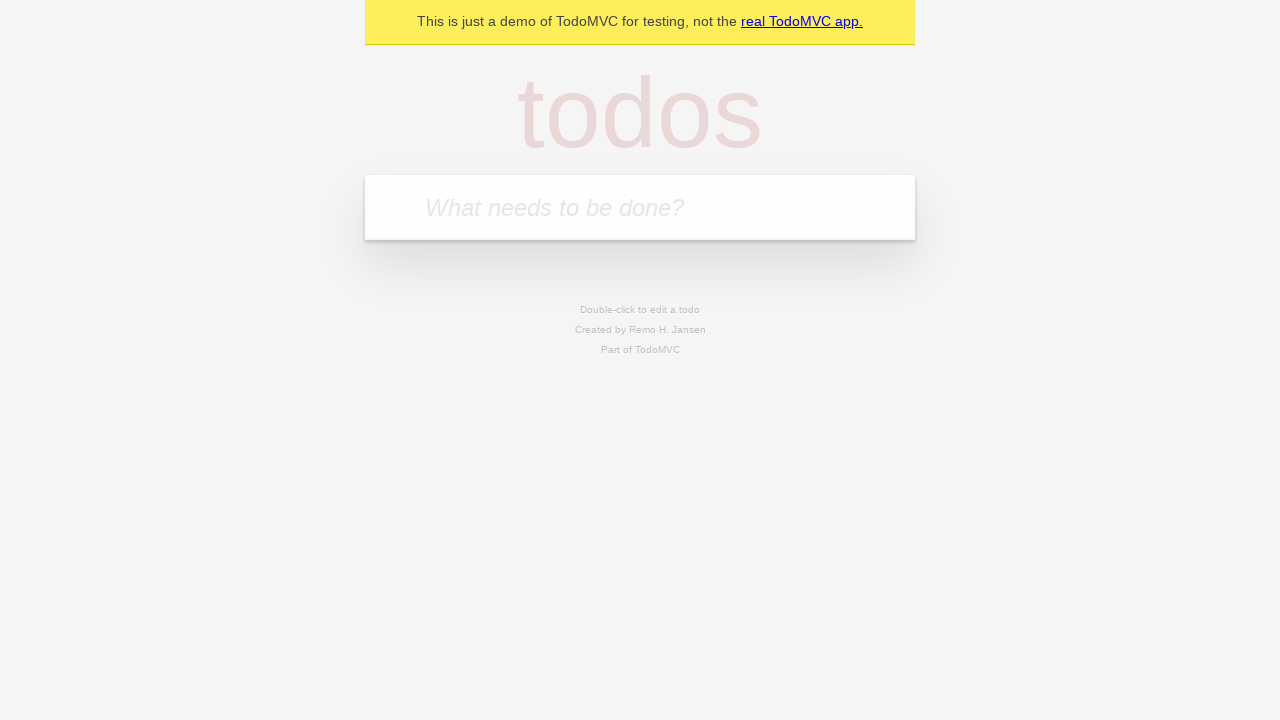

Filled todo input with 'buy some cheese' on internal:attr=[placeholder="What needs to be done?"i]
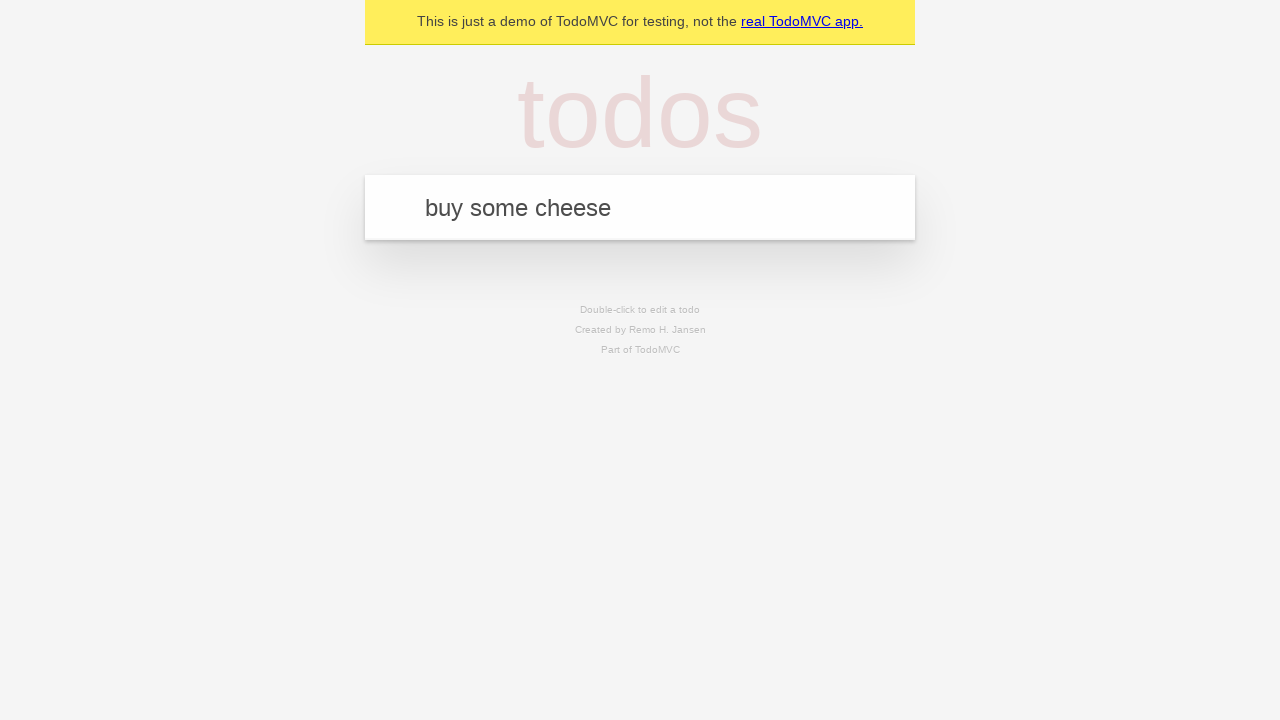

Pressed Enter to create todo item 'buy some cheese' on internal:attr=[placeholder="What needs to be done?"i]
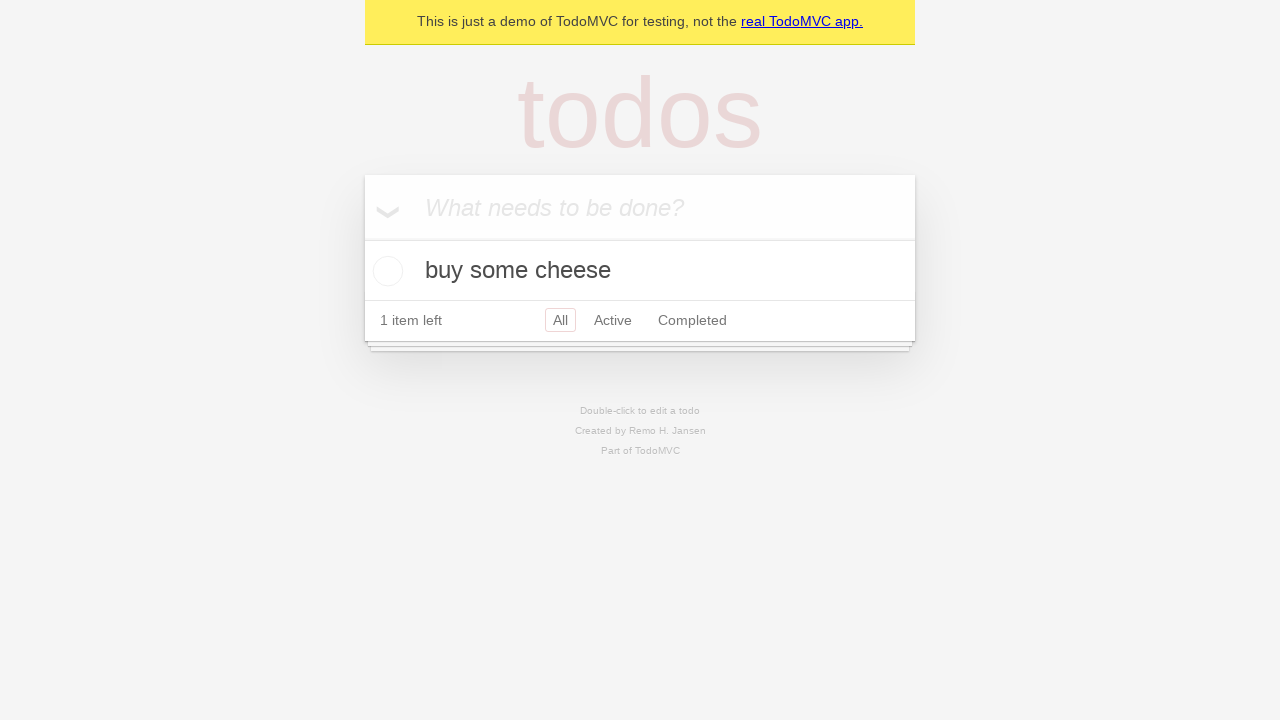

Filled todo input with 'feed the cat' on internal:attr=[placeholder="What needs to be done?"i]
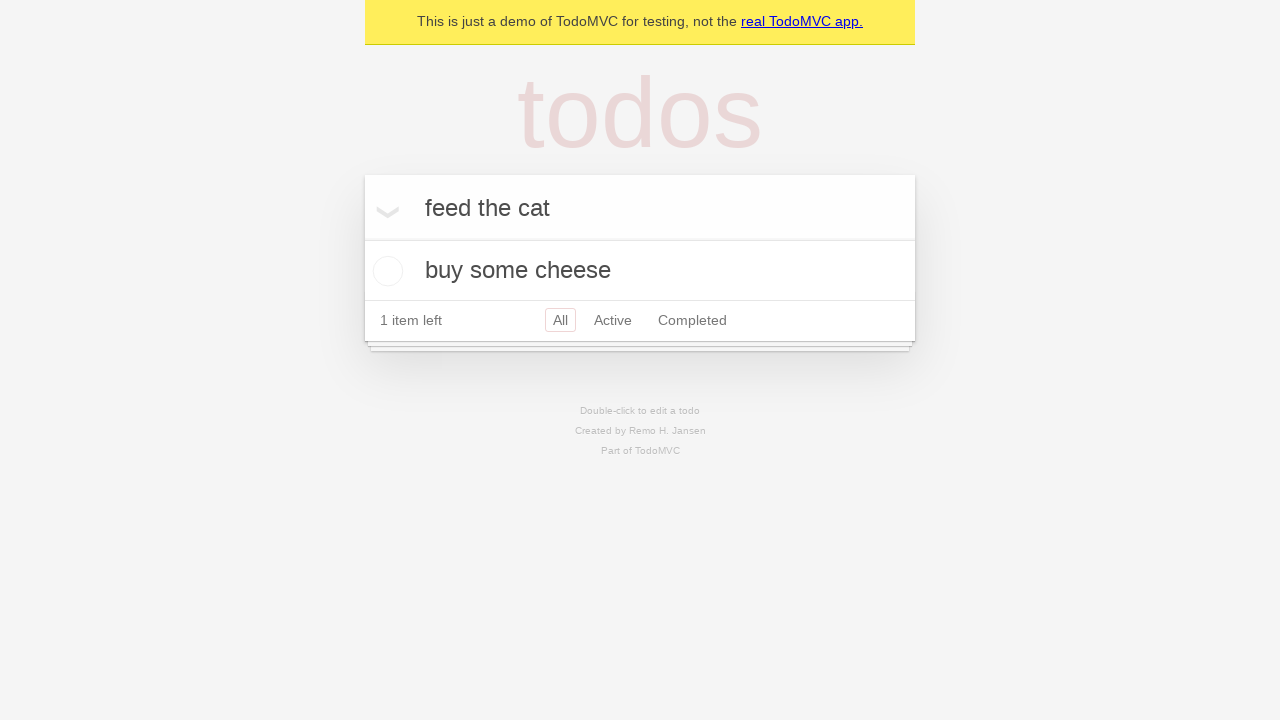

Pressed Enter to create todo item 'feed the cat' on internal:attr=[placeholder="What needs to be done?"i]
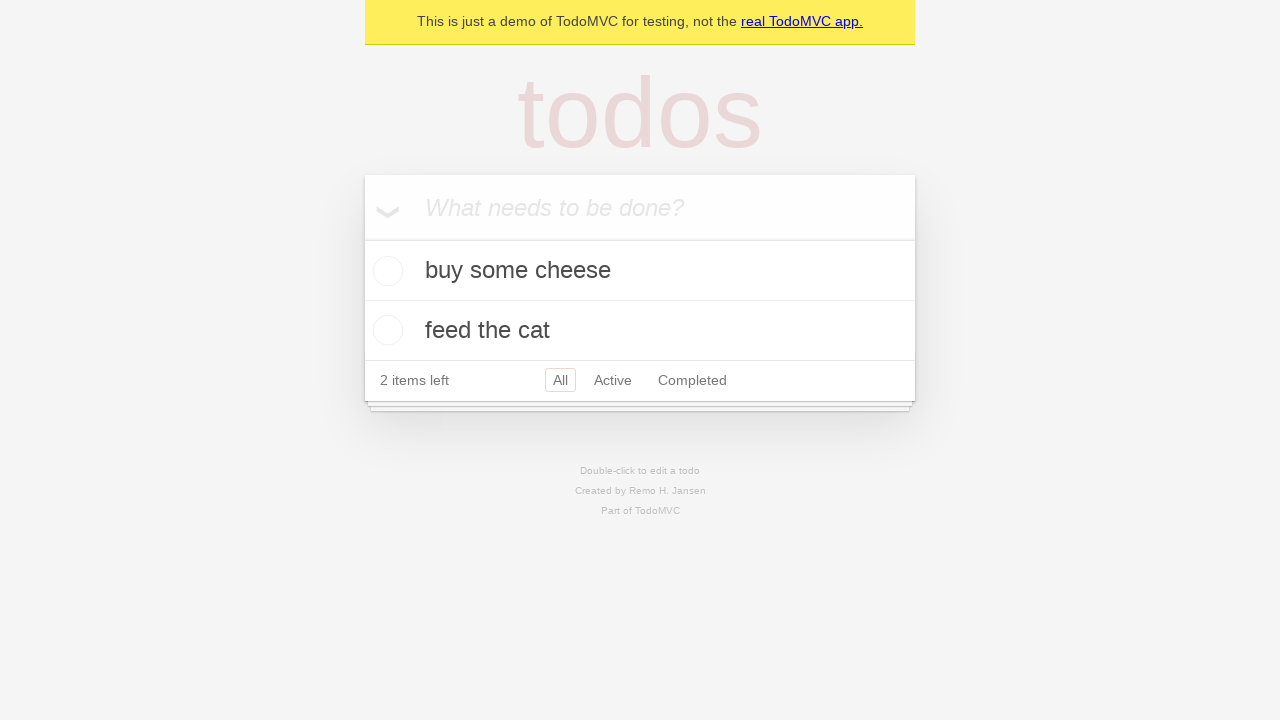

Filled todo input with 'book a doctors appointment' on internal:attr=[placeholder="What needs to be done?"i]
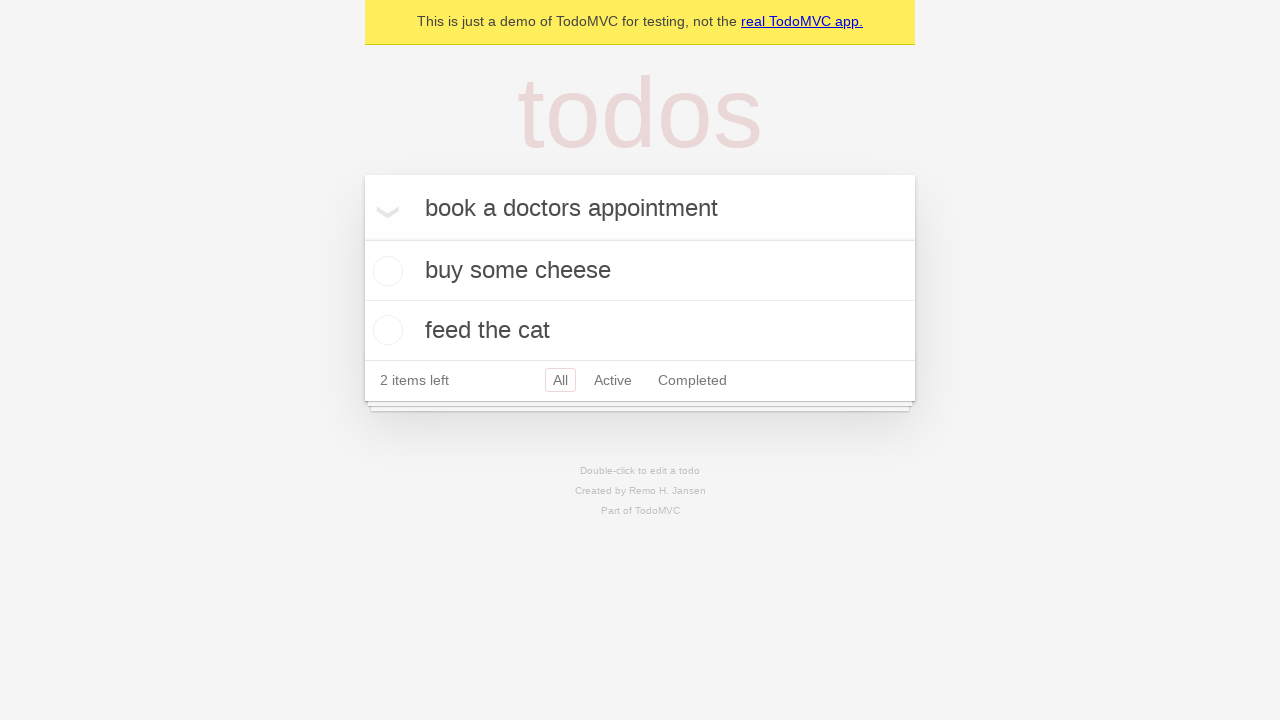

Pressed Enter to create todo item 'book a doctors appointment' on internal:attr=[placeholder="What needs to be done?"i]
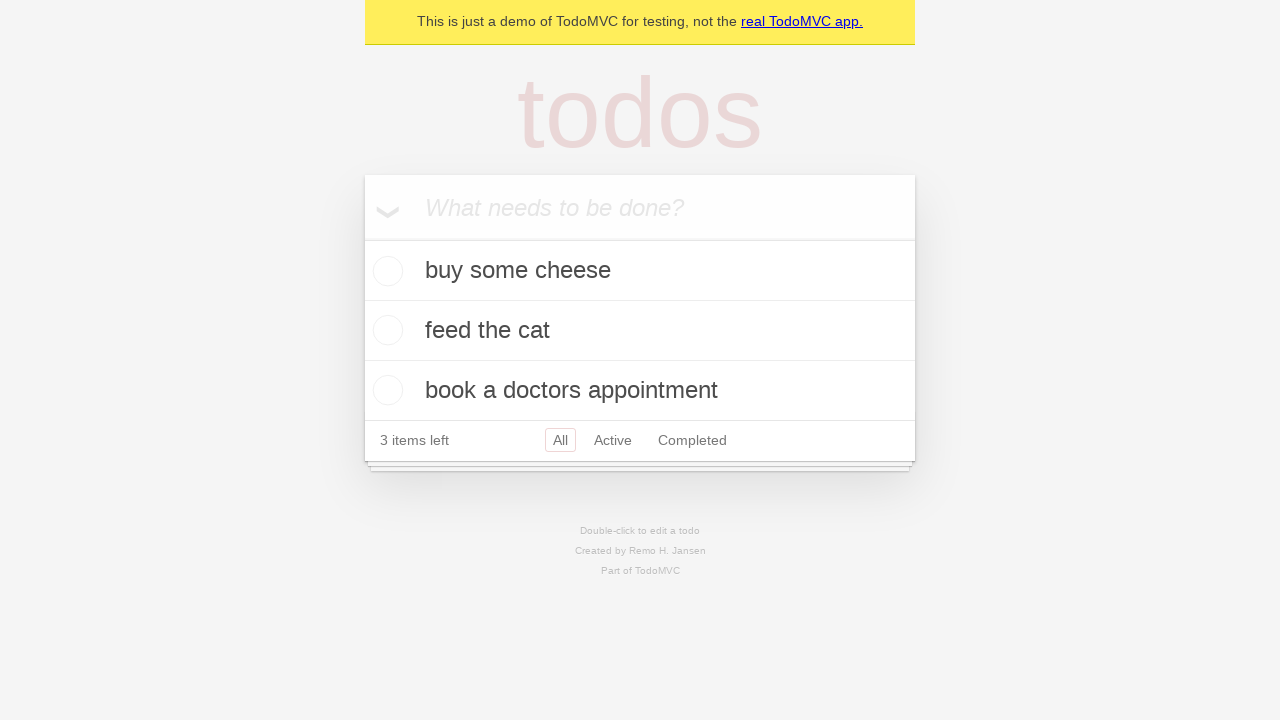

Located all todo items
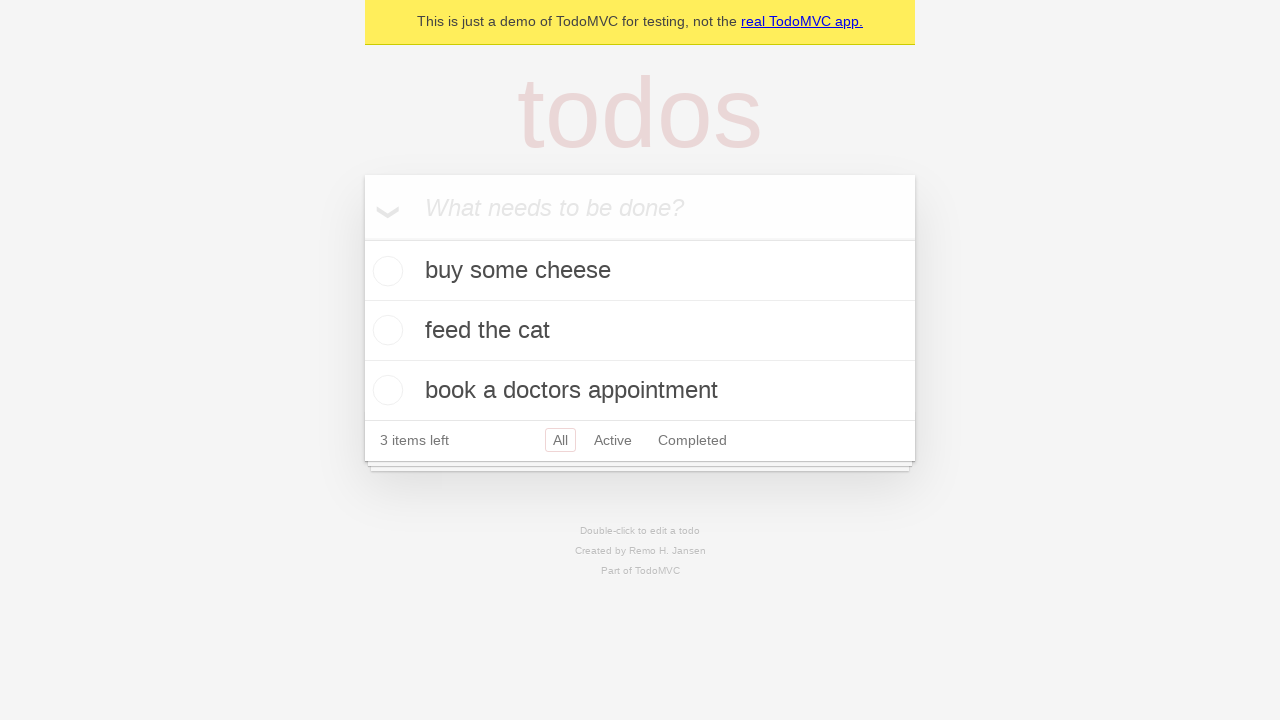

Selected the second todo item
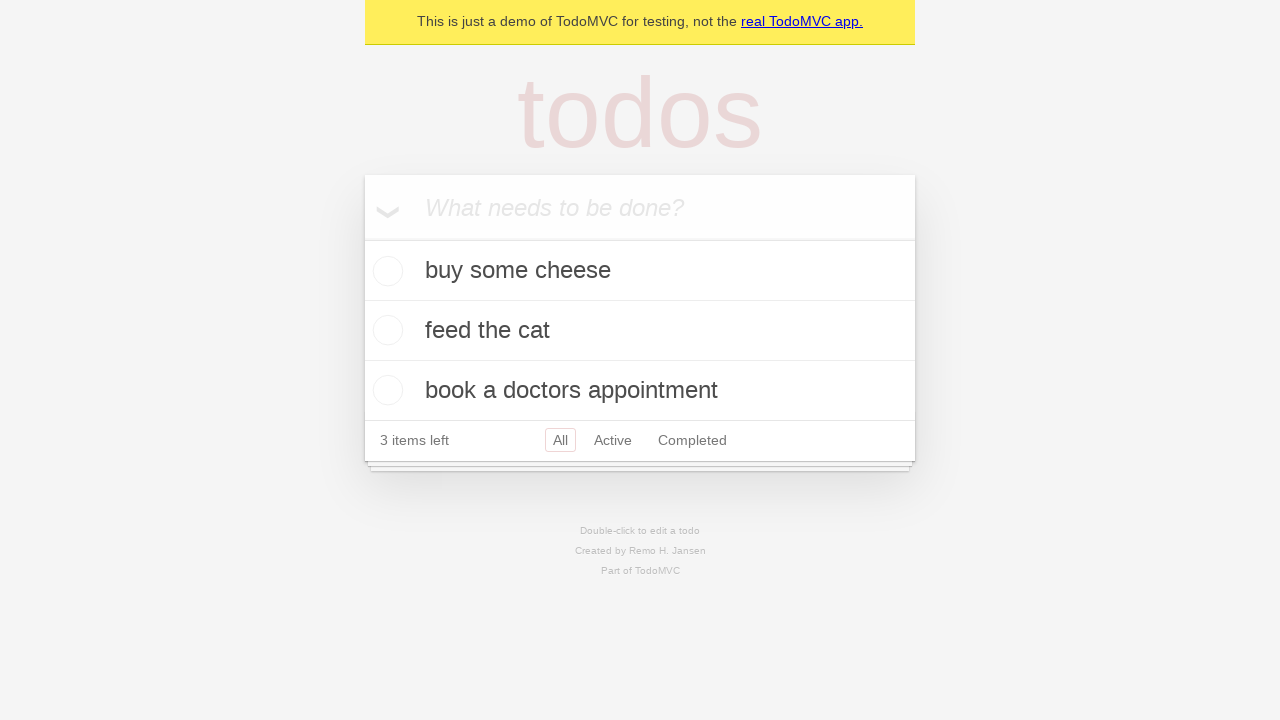

Double-clicked second todo item to enter edit mode at (640, 331) on internal:testid=[data-testid="todo-item"s] >> nth=1
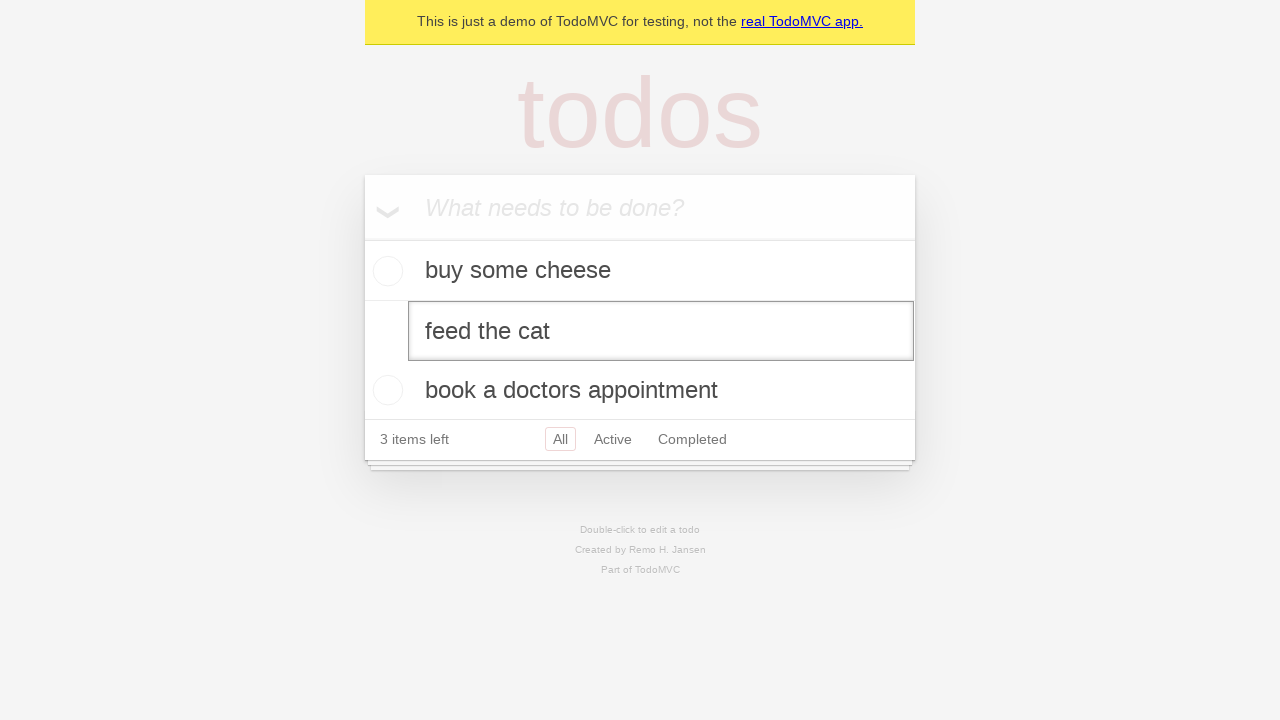

Filled the edit textbox with 'buy some sausages' on internal:testid=[data-testid="todo-item"s] >> nth=1 >> internal:role=textbox[nam
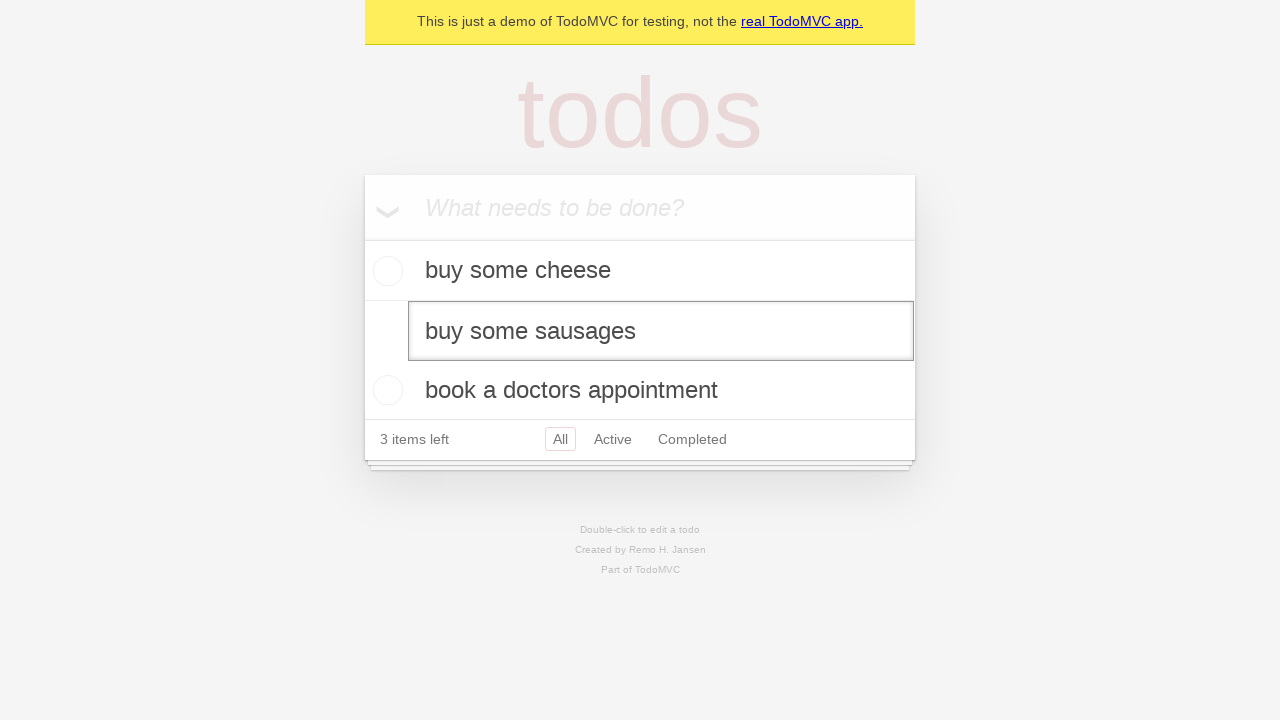

Pressed Enter to save the edited todo item on internal:testid=[data-testid="todo-item"s] >> nth=1 >> internal:role=textbox[nam
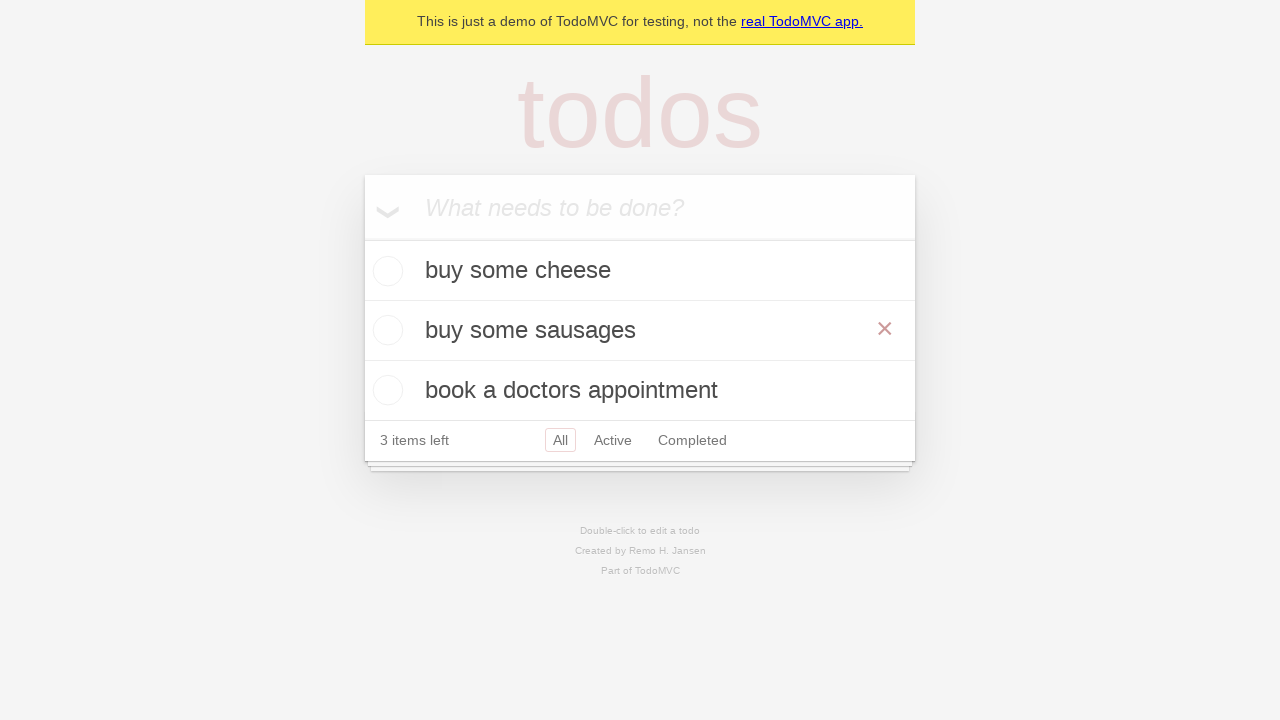

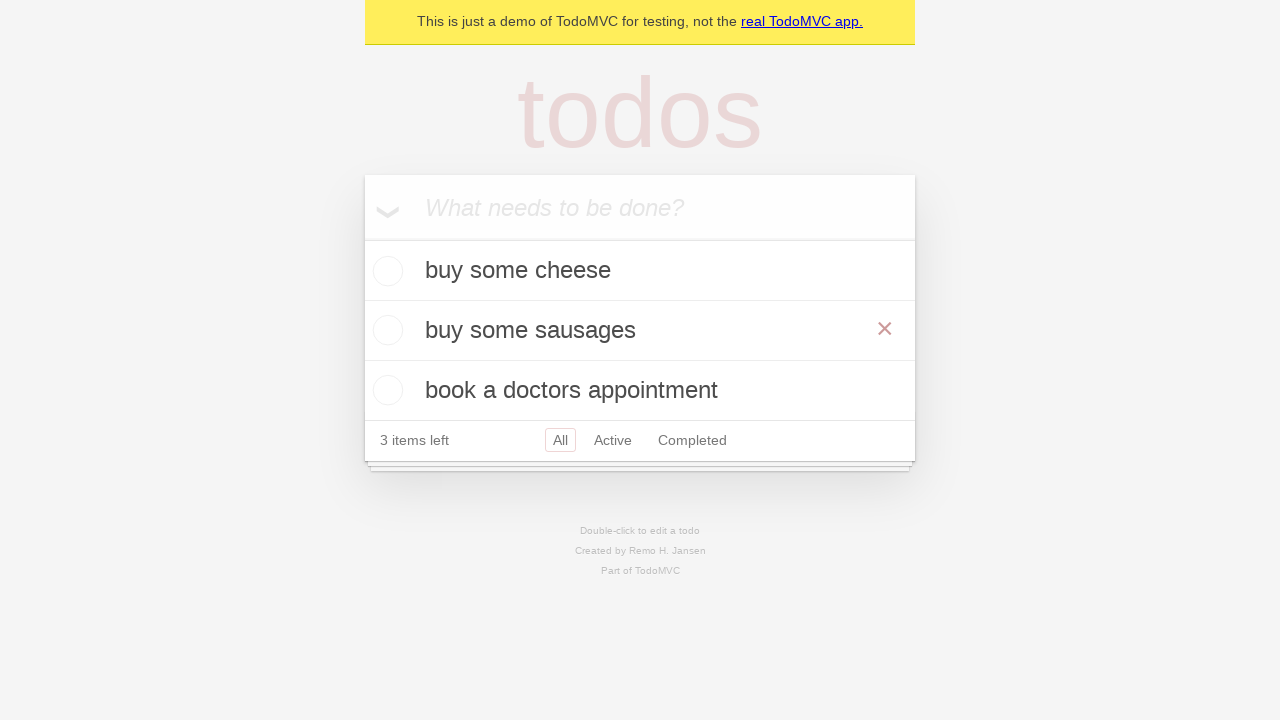